Tests marking all items as completed using the toggle all checkbox

Starting URL: https://demo.playwright.dev/todomvc

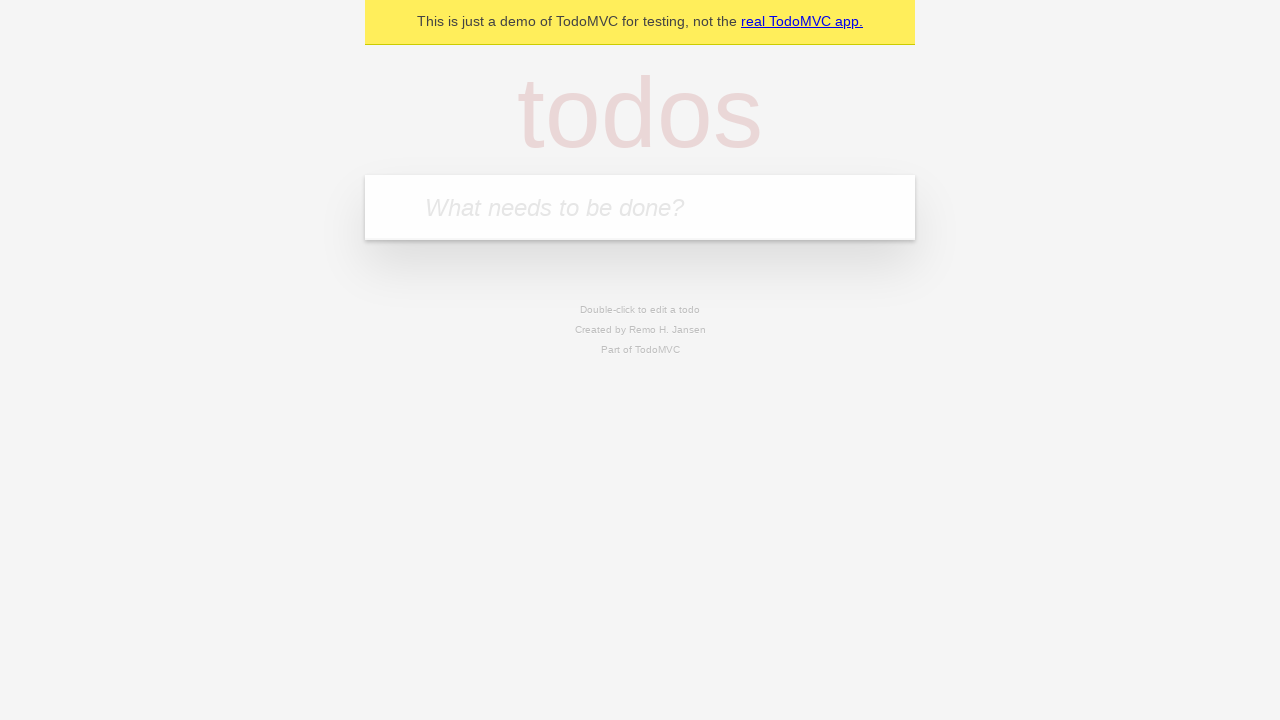

Filled todo input with 'buy some cheese' on internal:attr=[placeholder="What needs to be done?"i]
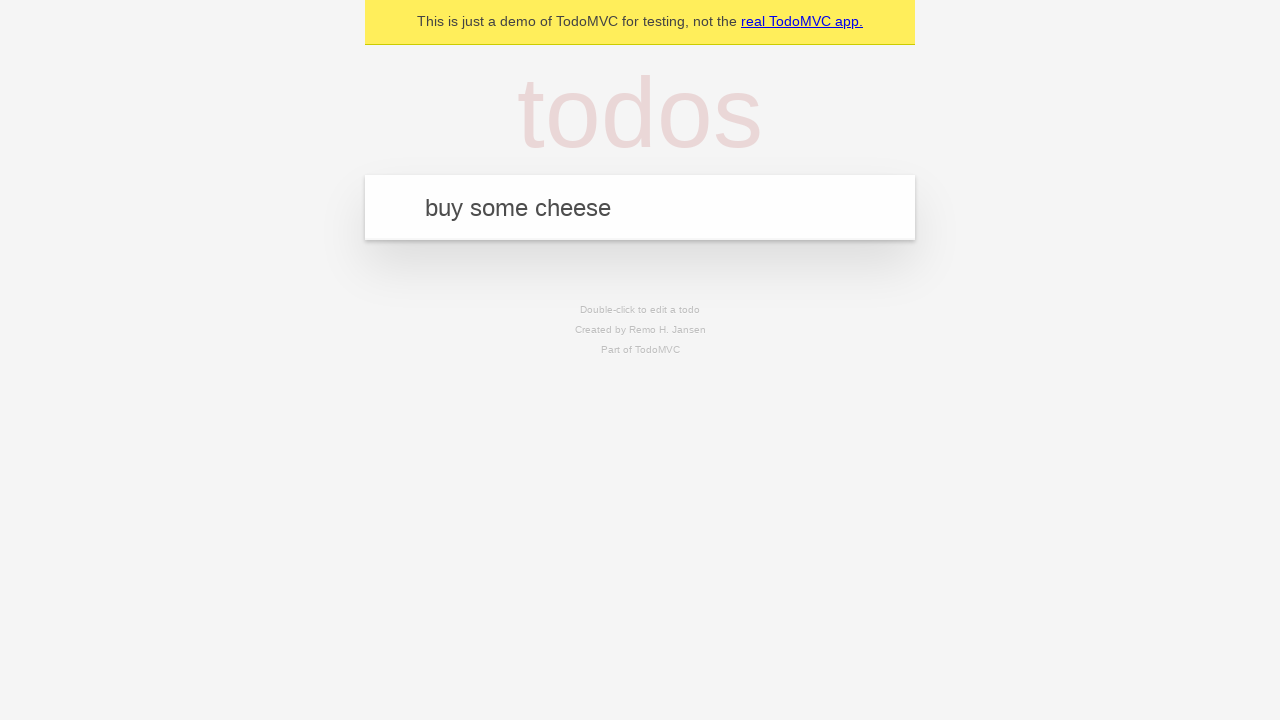

Pressed Enter to create first todo on internal:attr=[placeholder="What needs to be done?"i]
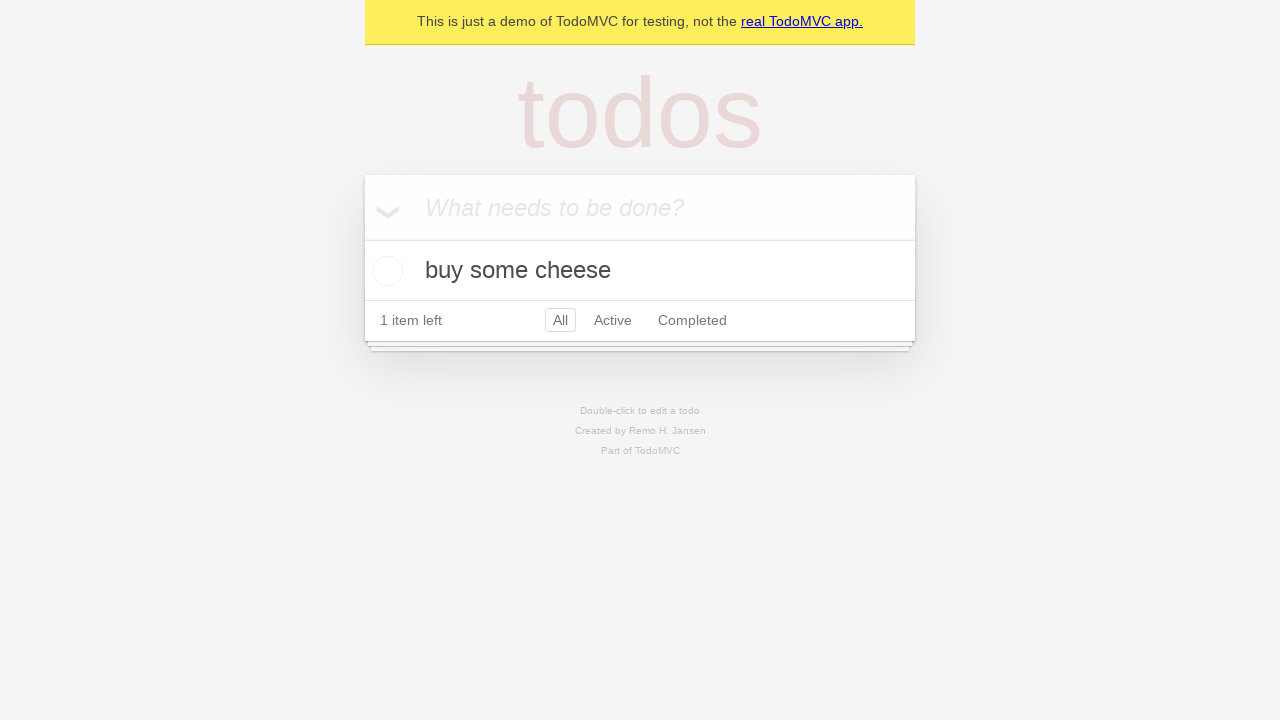

Filled todo input with 'feed the cat' on internal:attr=[placeholder="What needs to be done?"i]
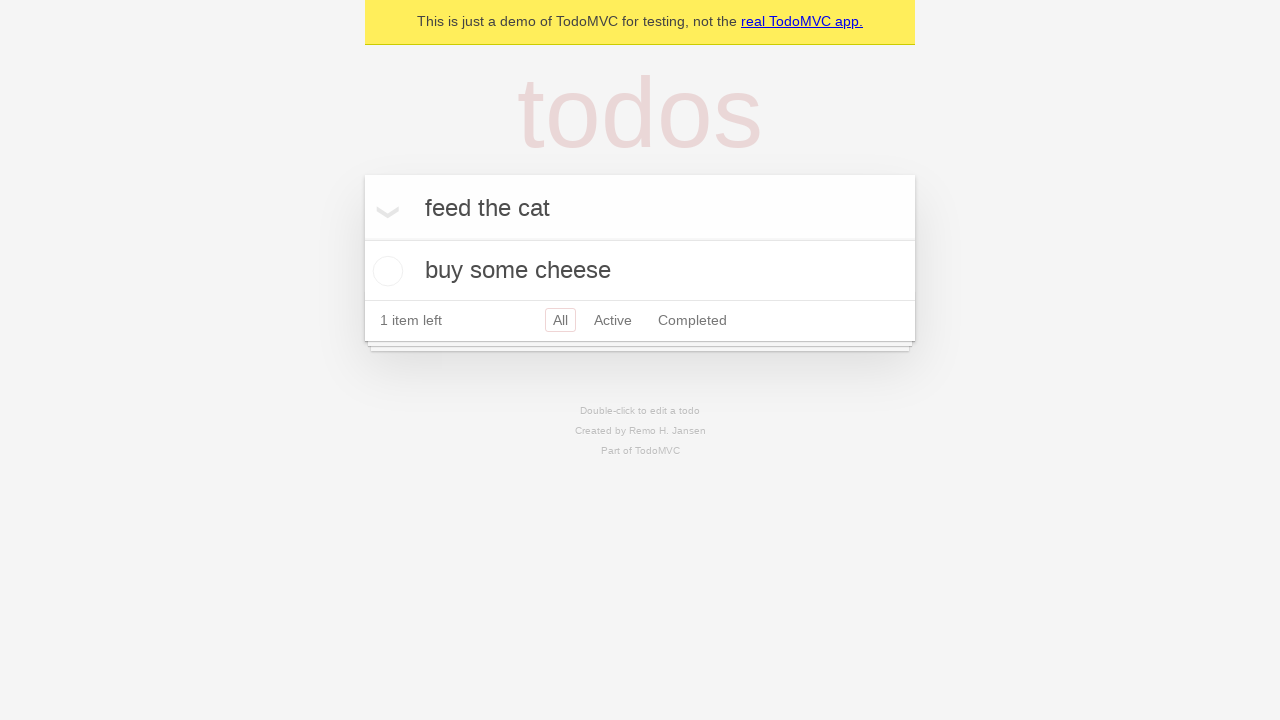

Pressed Enter to create second todo on internal:attr=[placeholder="What needs to be done?"i]
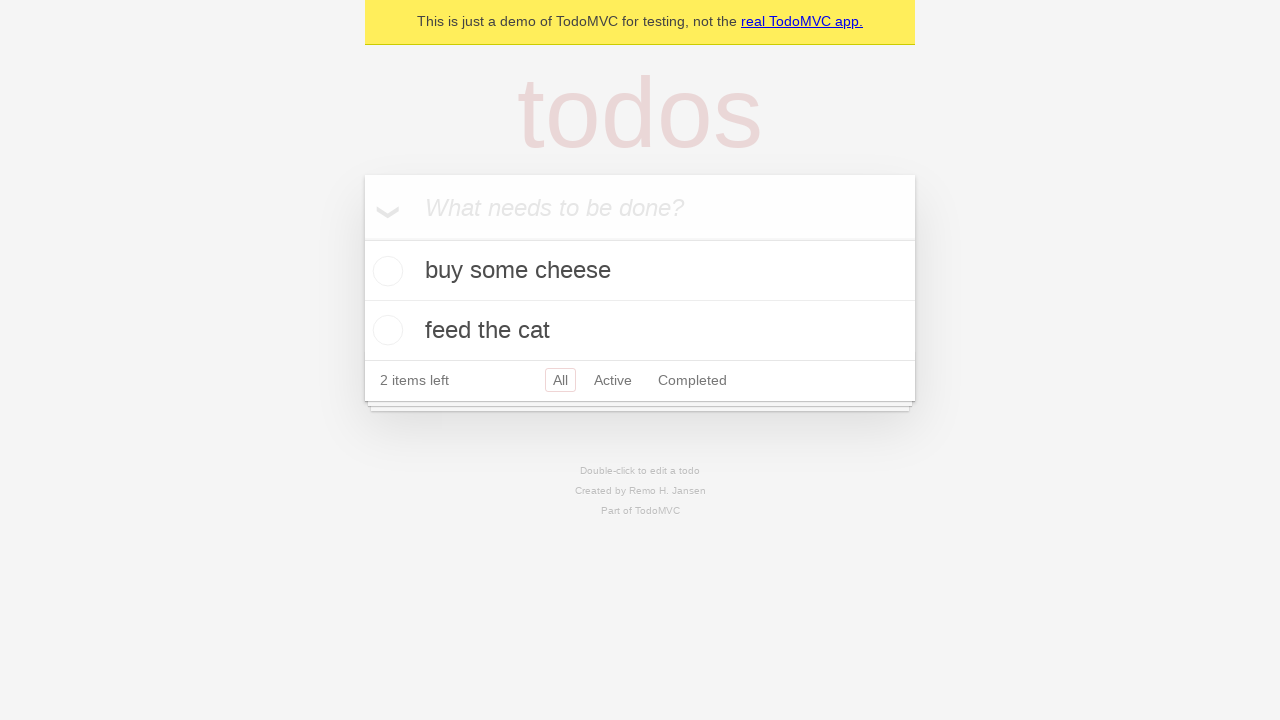

Filled todo input with 'book a doctors appointment' on internal:attr=[placeholder="What needs to be done?"i]
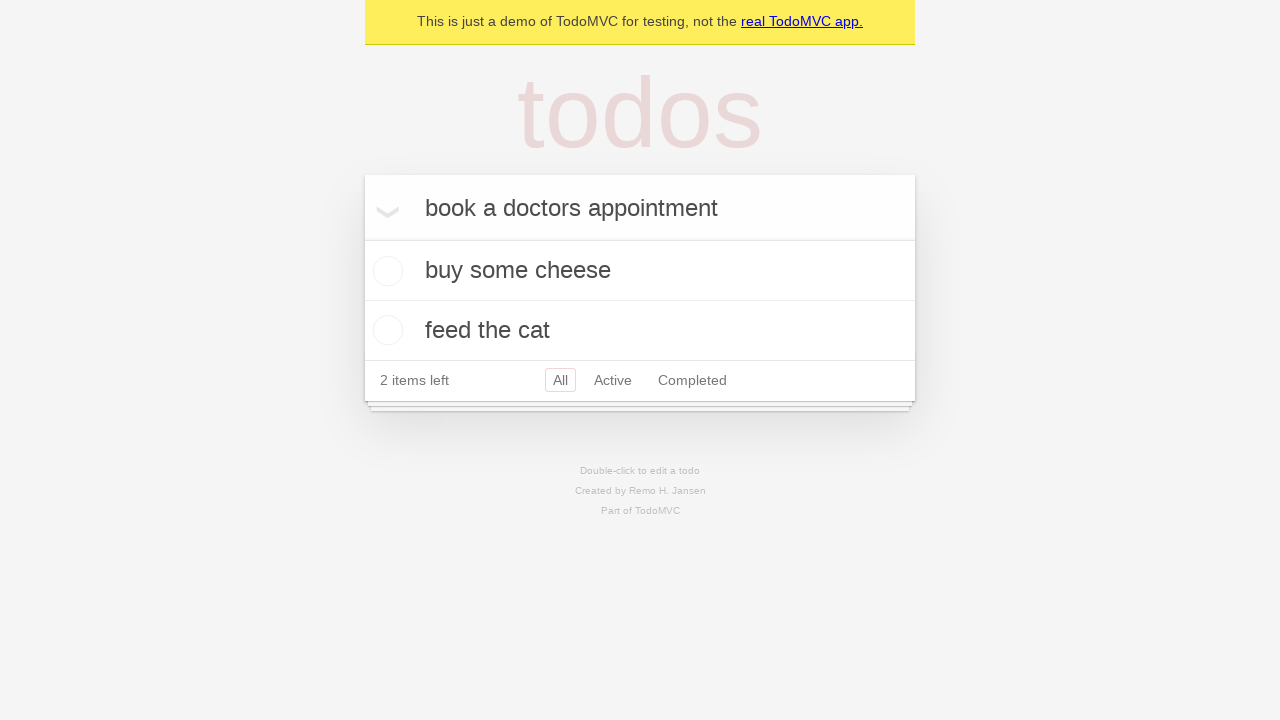

Pressed Enter to create third todo on internal:attr=[placeholder="What needs to be done?"i]
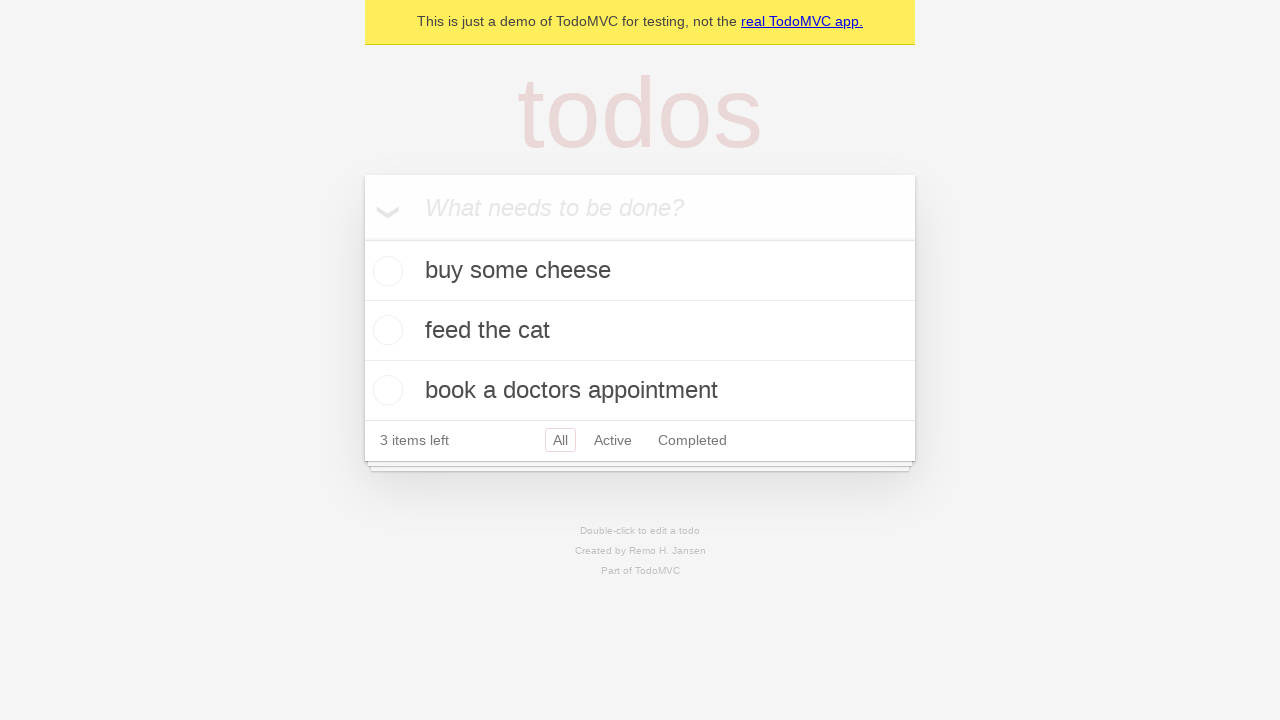

Waited for 3 todos to be created and displayed
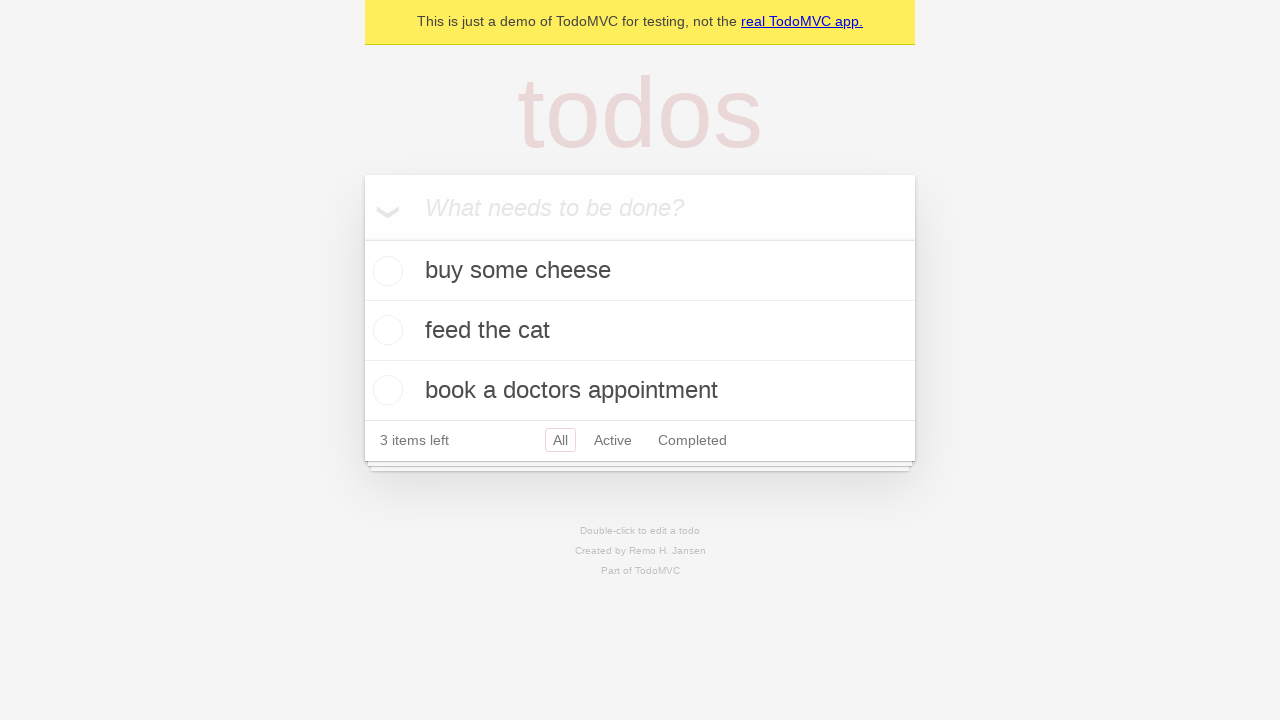

Clicked 'Mark all as complete' checkbox at (362, 238) on internal:label="Mark all as complete"i
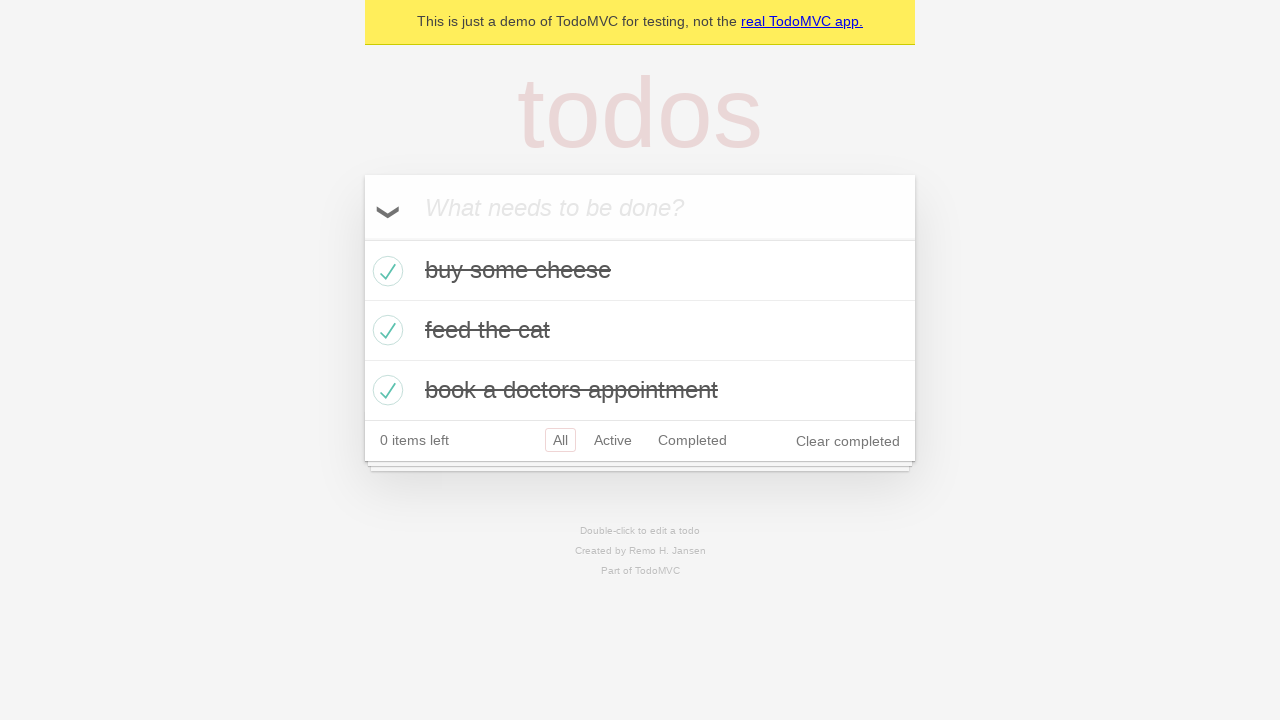

Verified all todo items are marked as completed
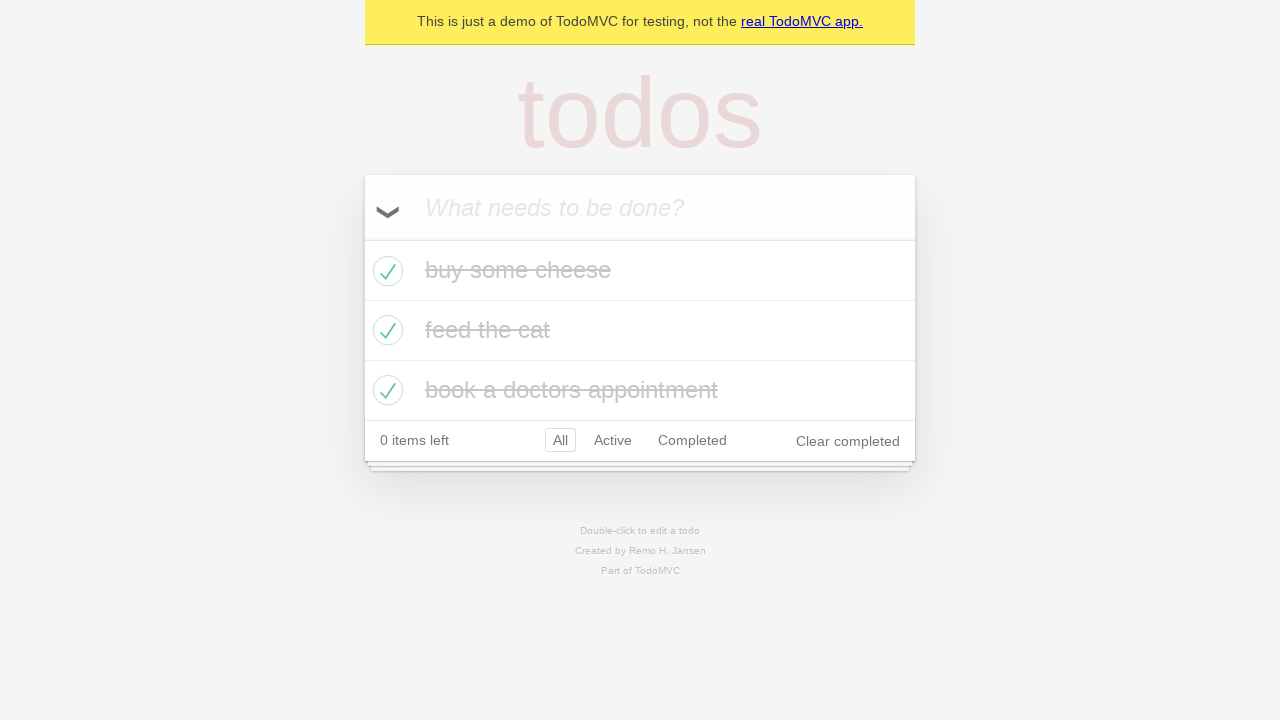

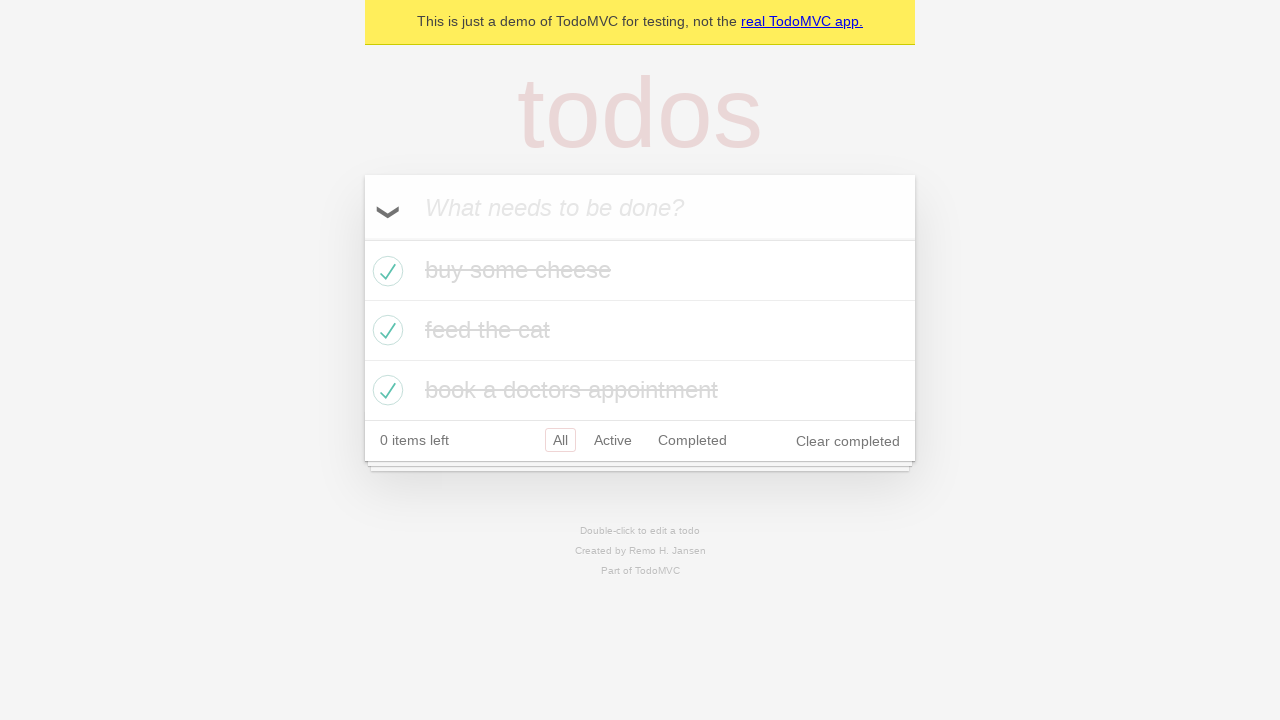